Tests drag-and-drop functionality on jQueryUI demo page by dragging an element by offset and then dropping it onto a target element within an iframe.

Starting URL: https://jqueryui.com/droppable

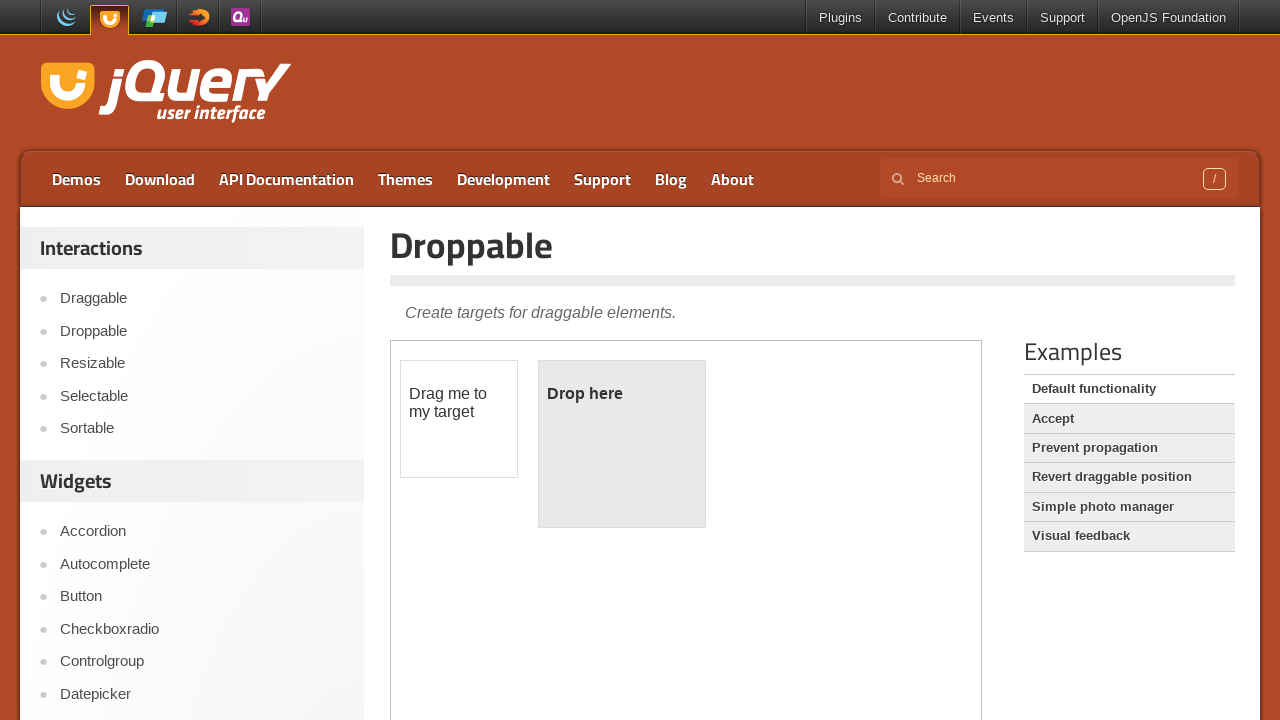

Located demo iframe
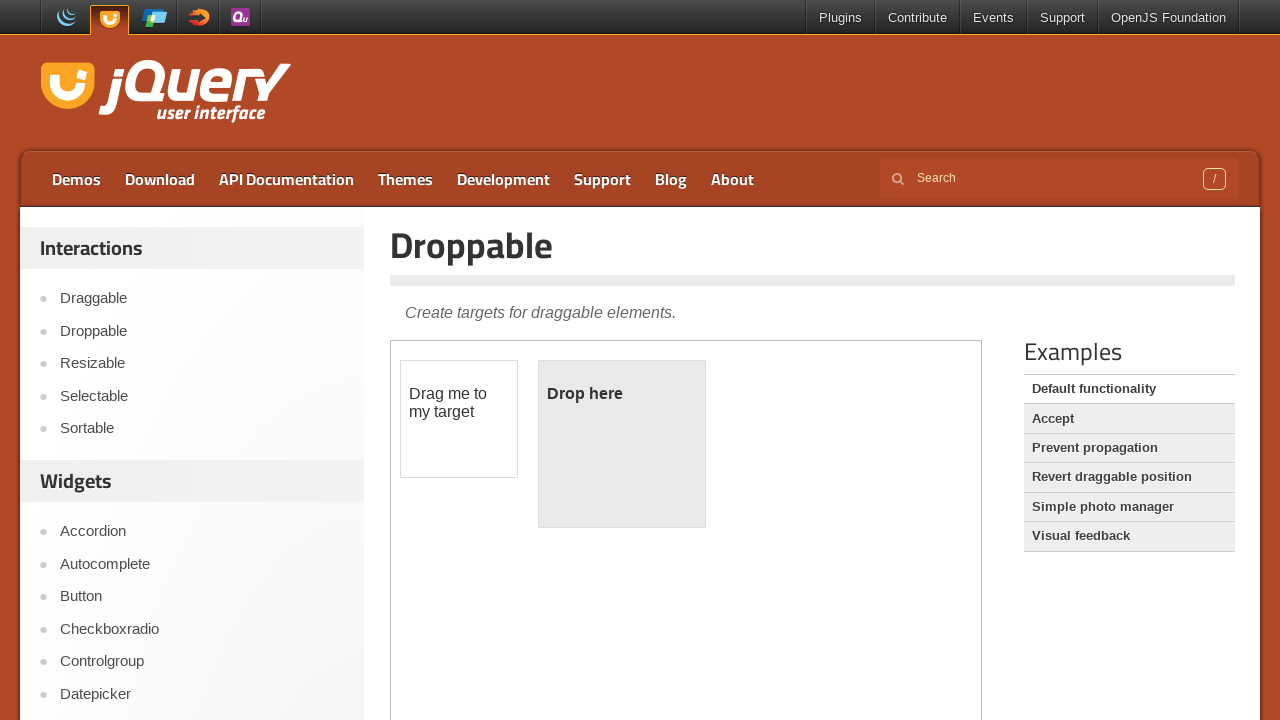

Located draggable element within iframe
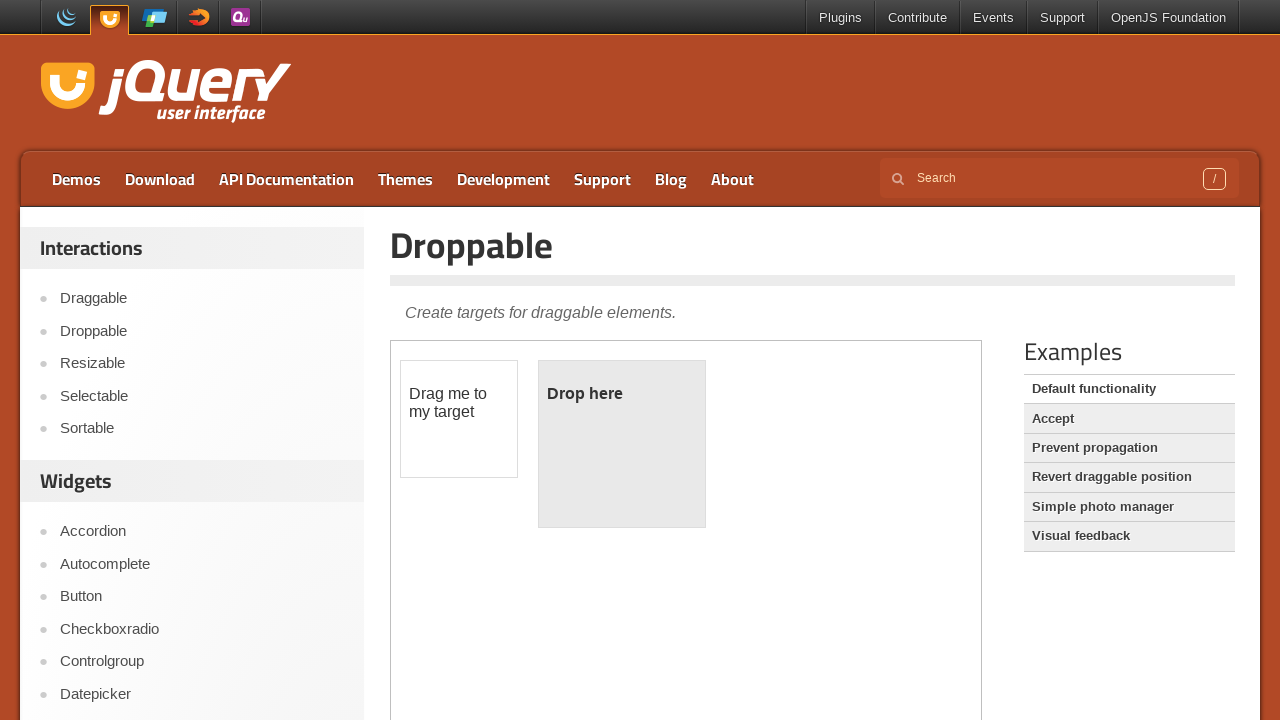

Located droppable element within iframe
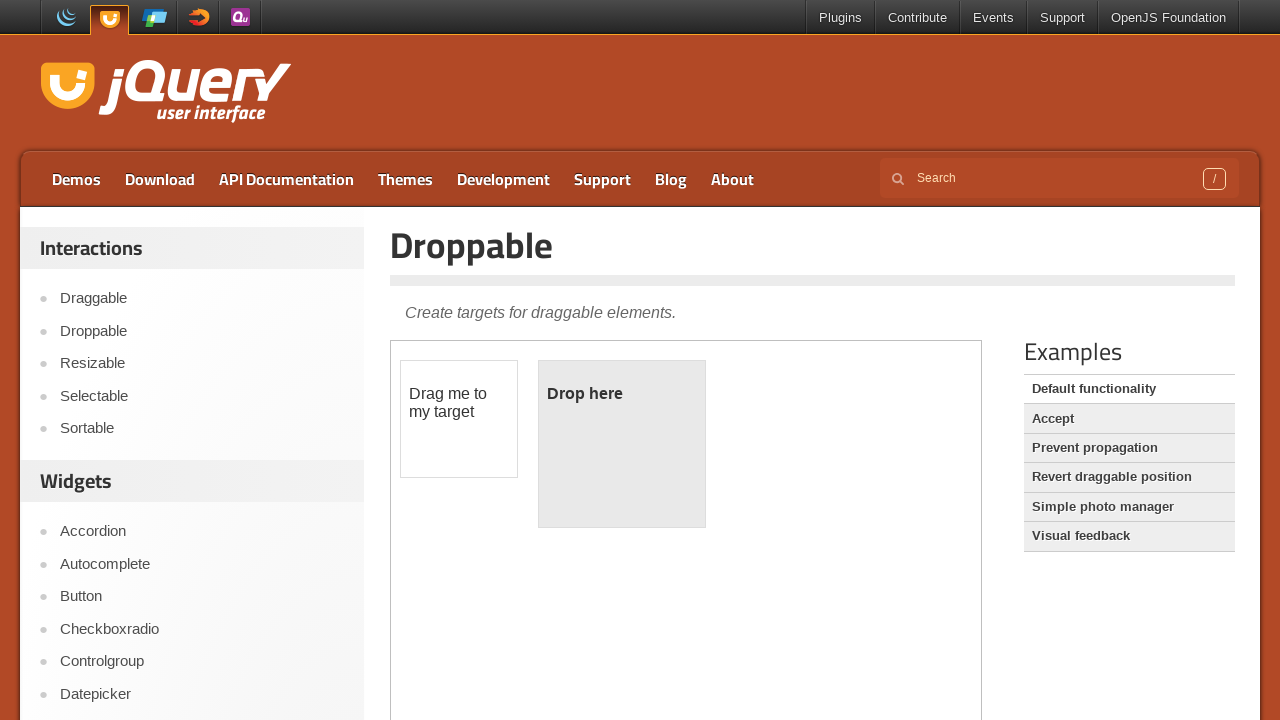

Dragged element by offset (10, 10) at (411, 371)
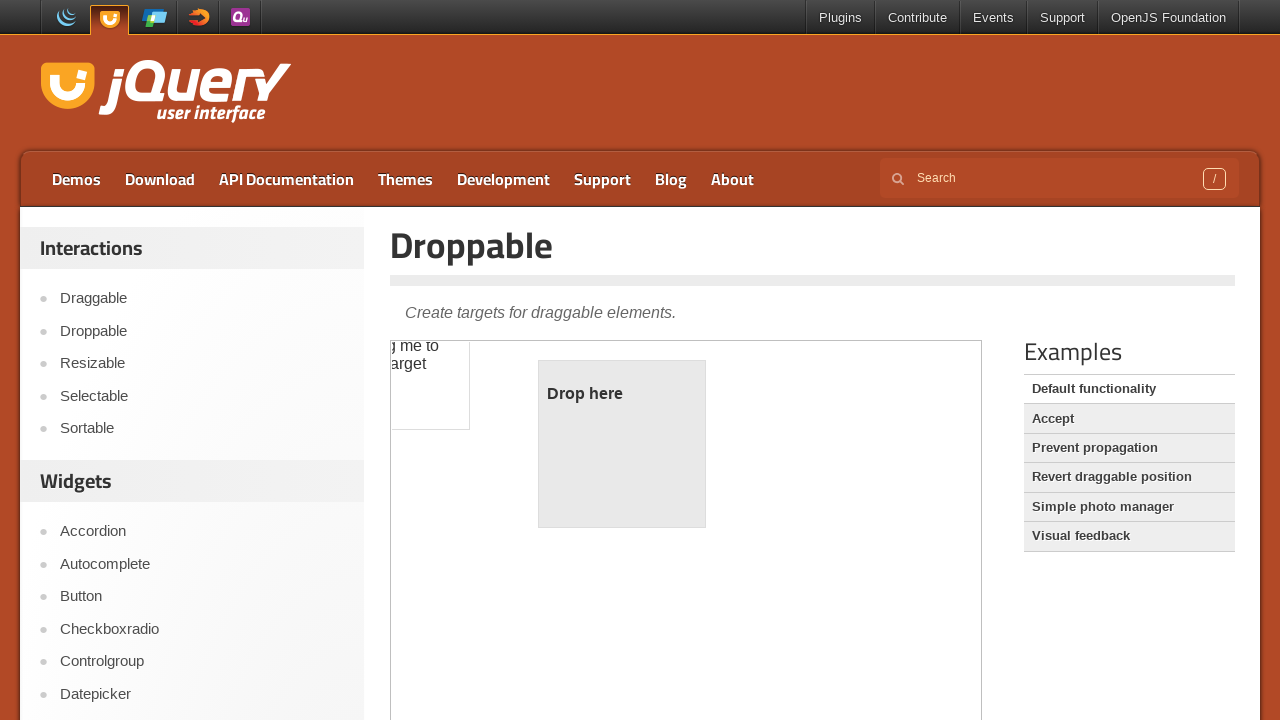

Dragged element to drop target at (622, 444)
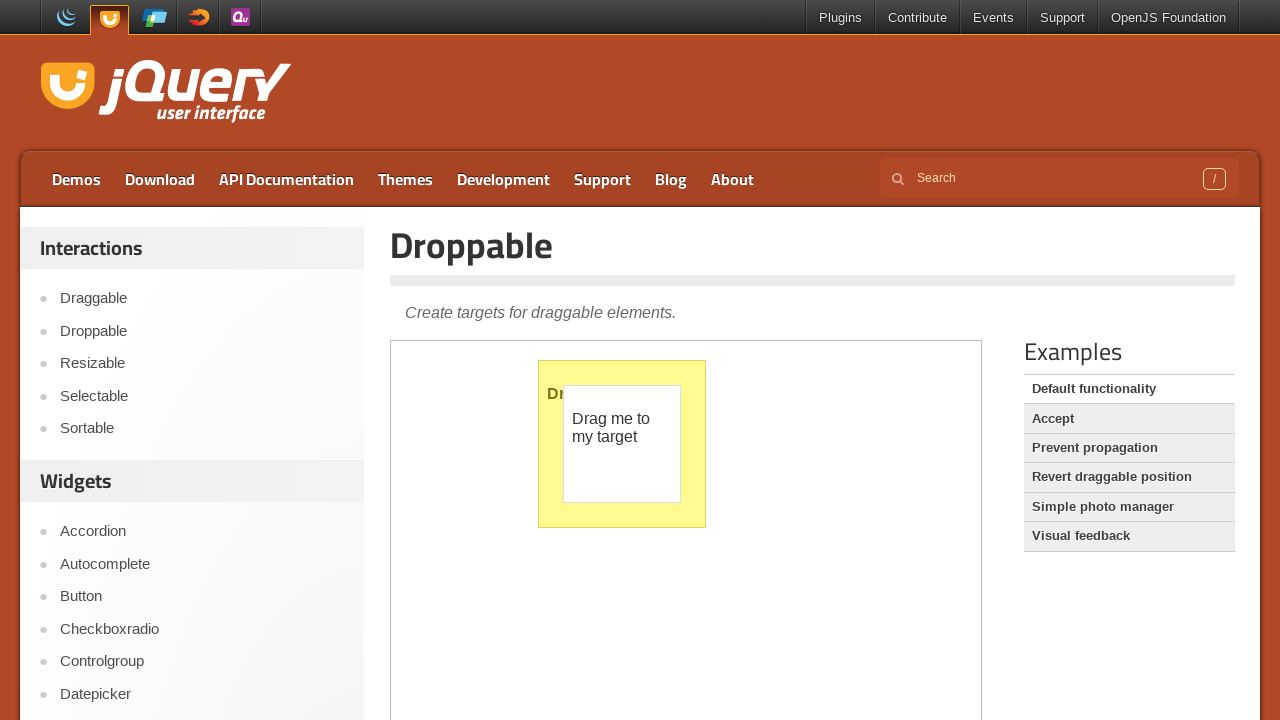

Drop target highlighted, drag-and-drop operation completed successfully
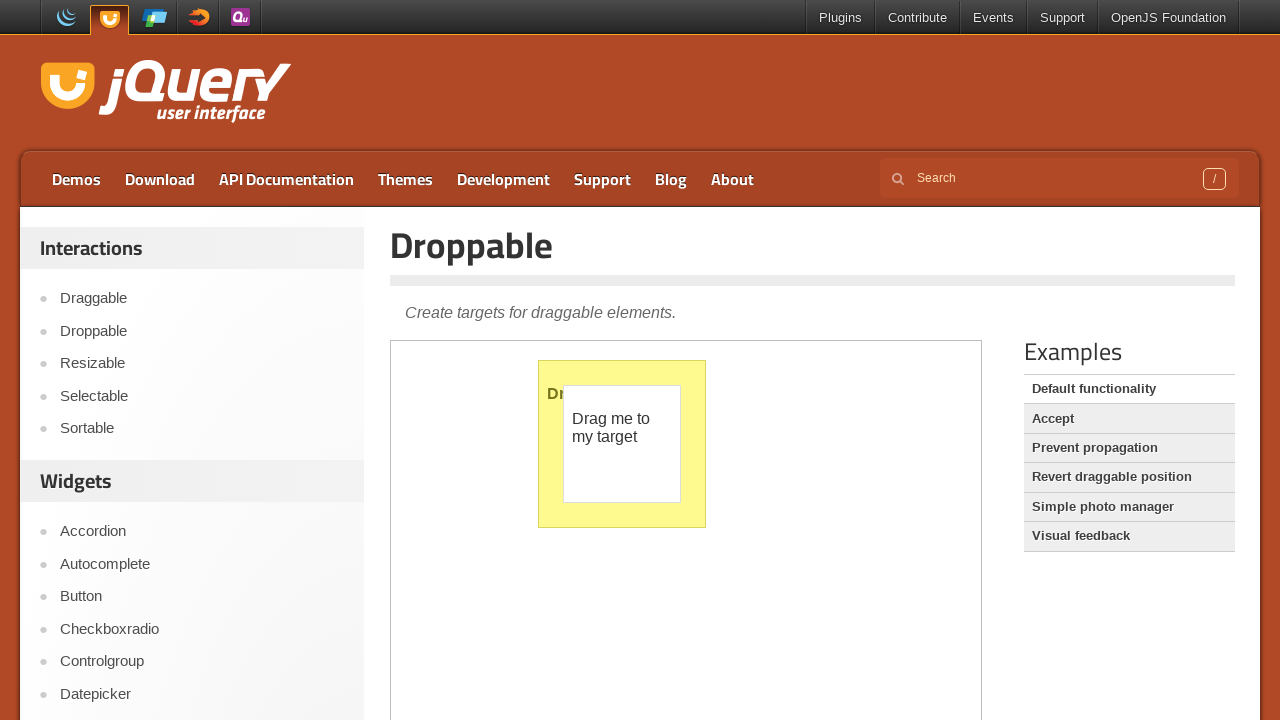

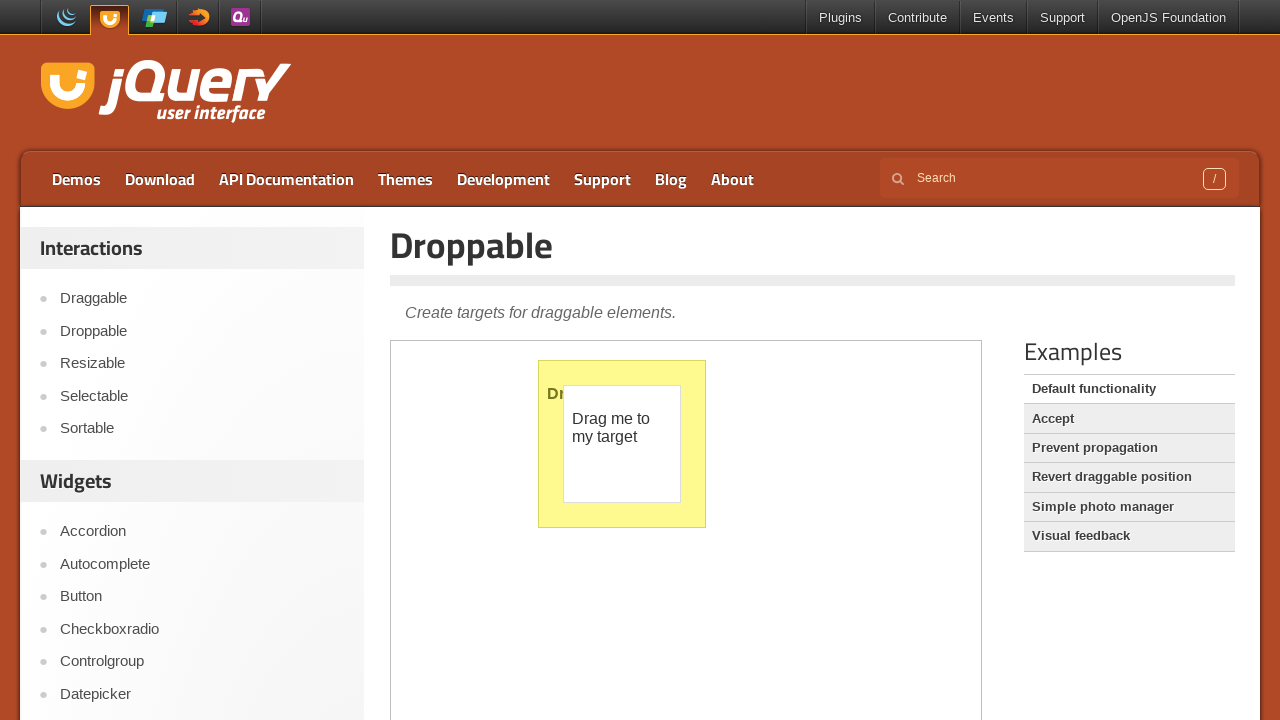